Tests table interaction on a practice page by locating a product table and verifying its structure (rows and columns), then accessing data from the second row.

Starting URL: http://qaclickacademy.com/practice.php

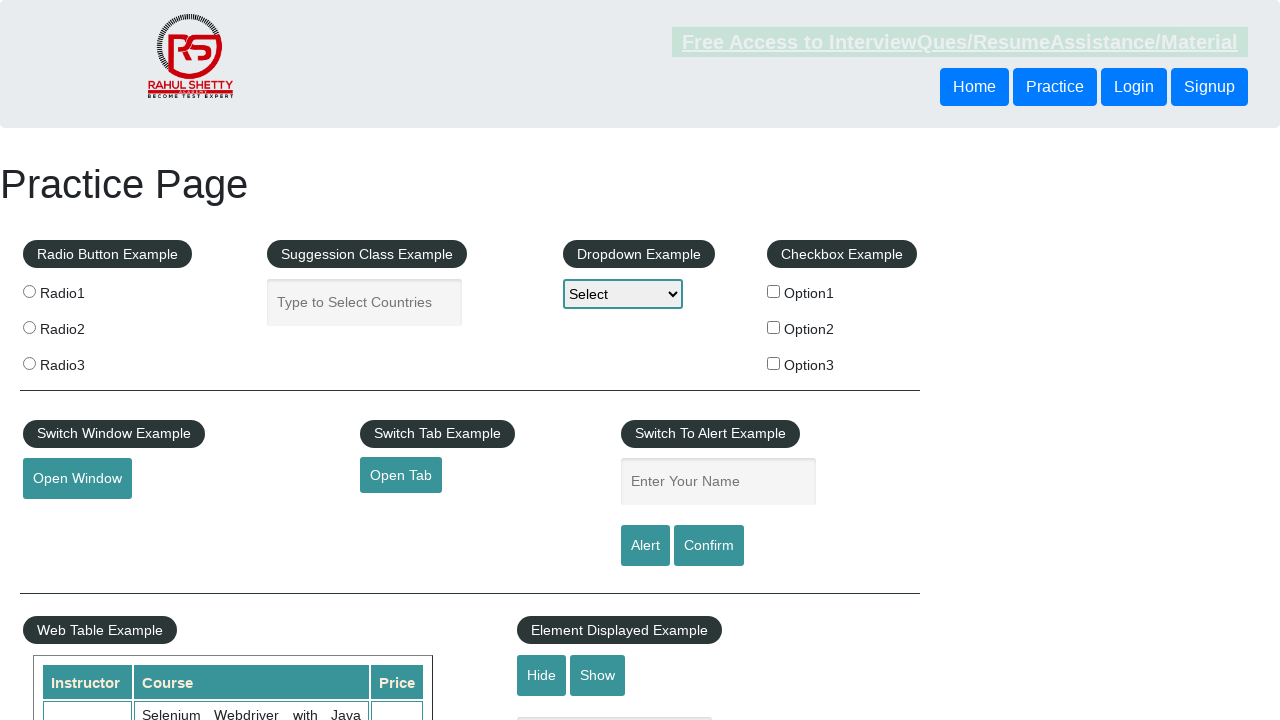

Waited for product table to be visible
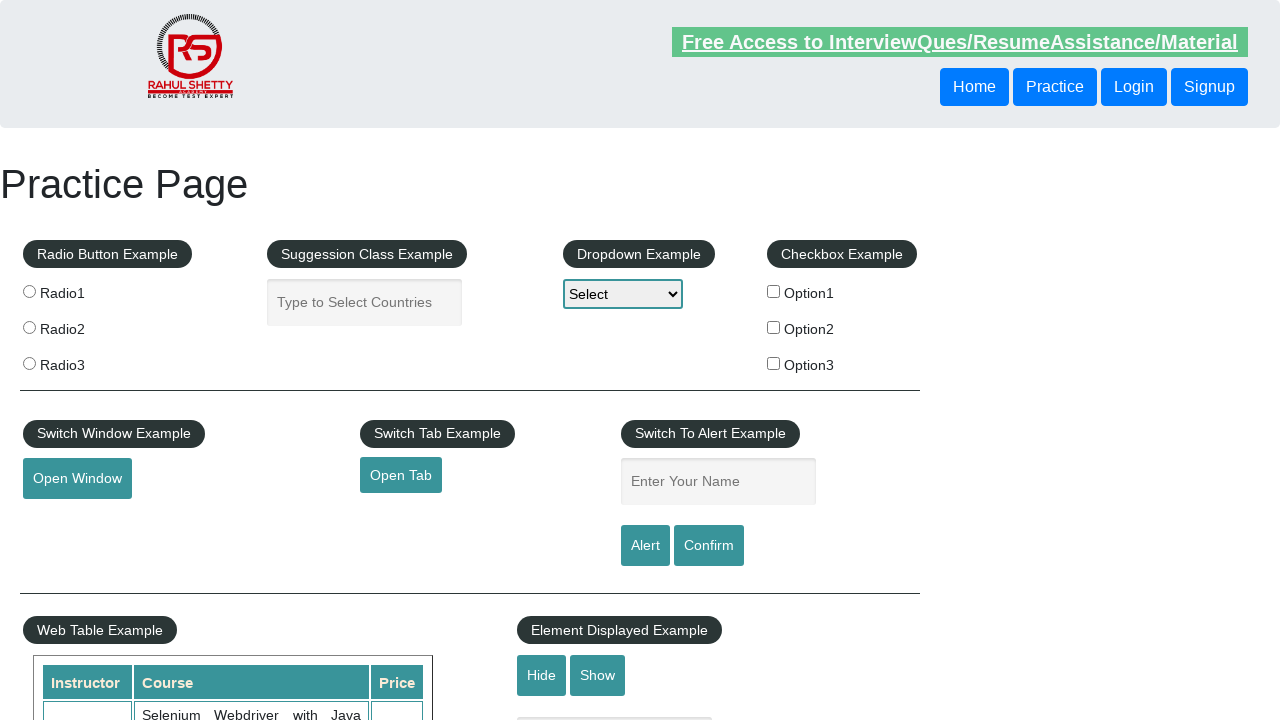

Located product table element
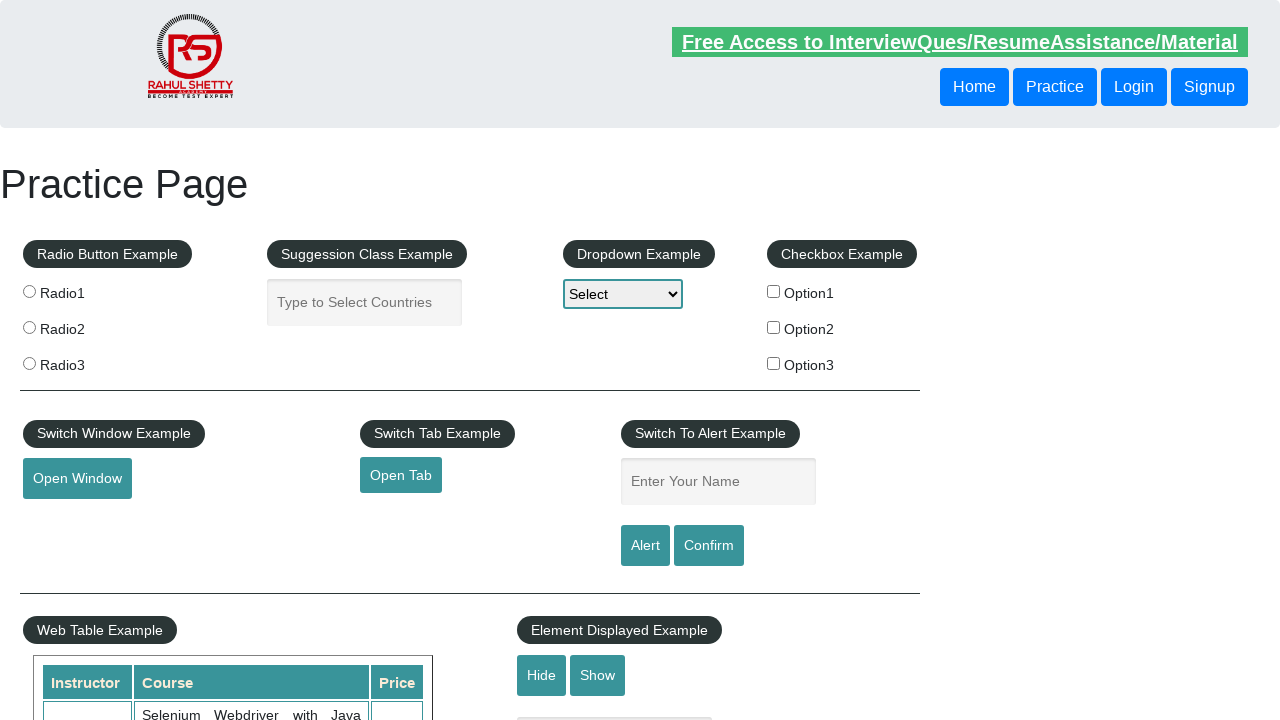

Located all table rows
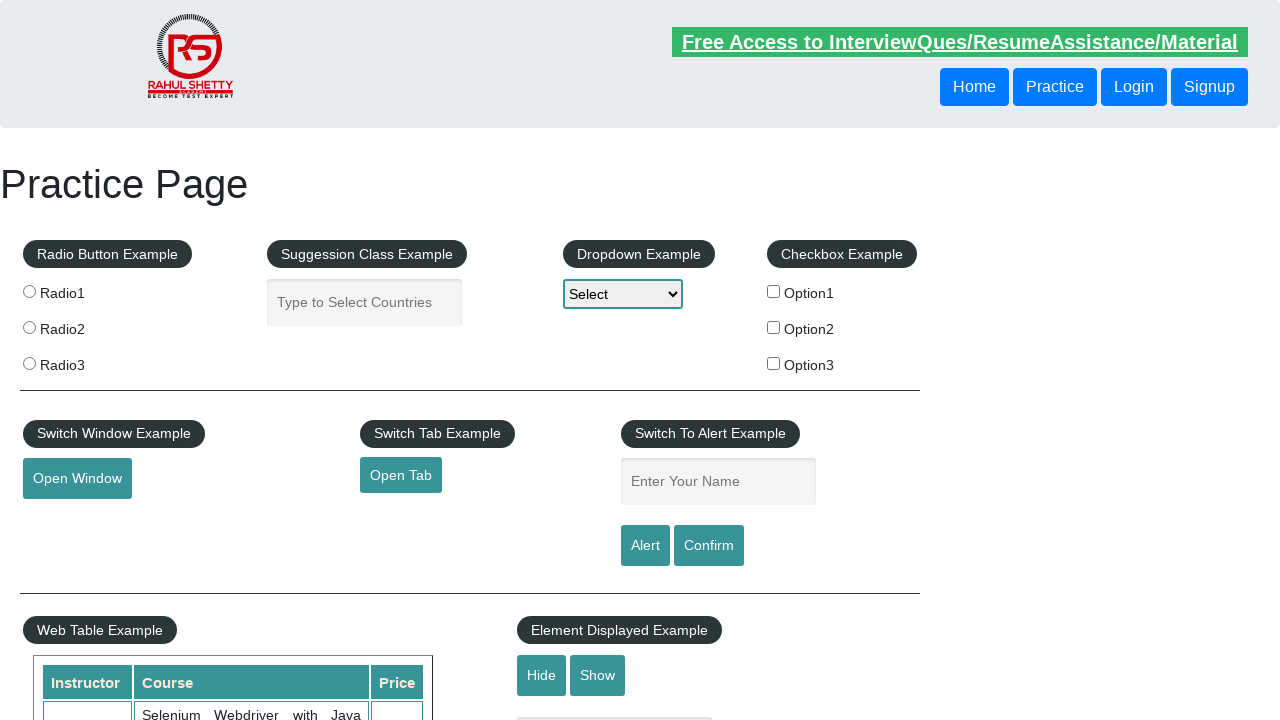

Counted table rows: 21 rows found
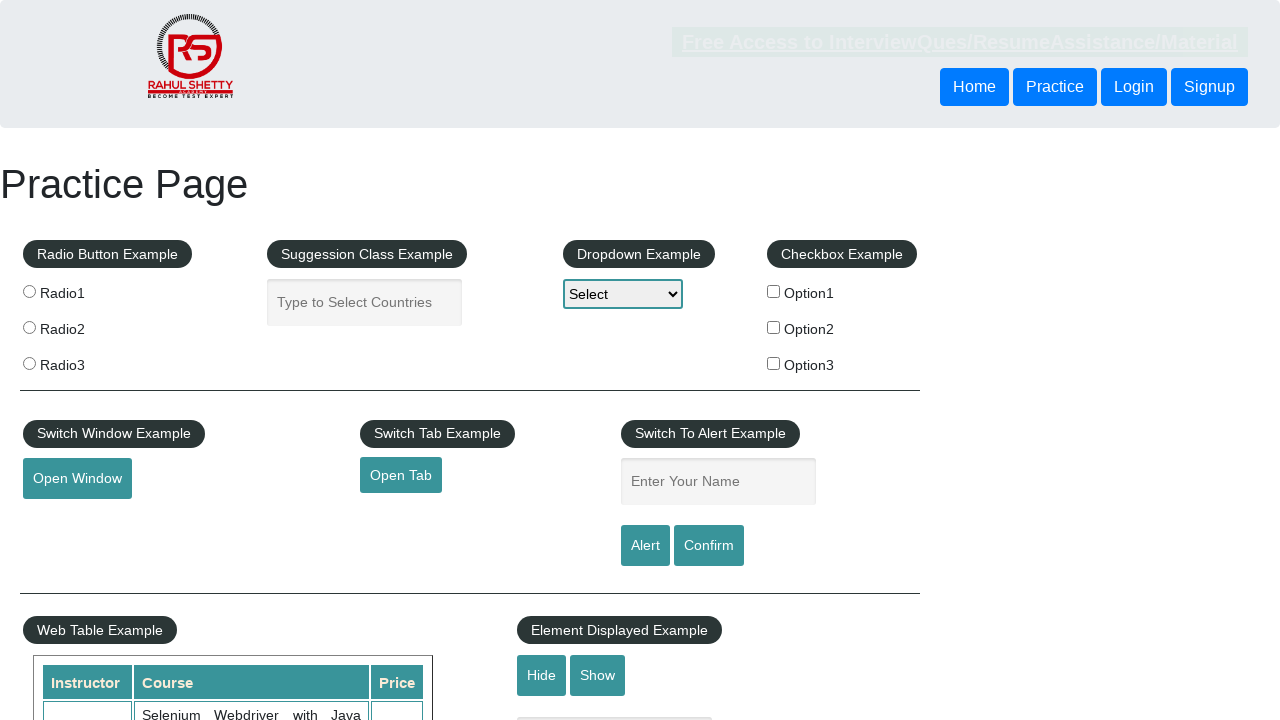

Located header columns in first row
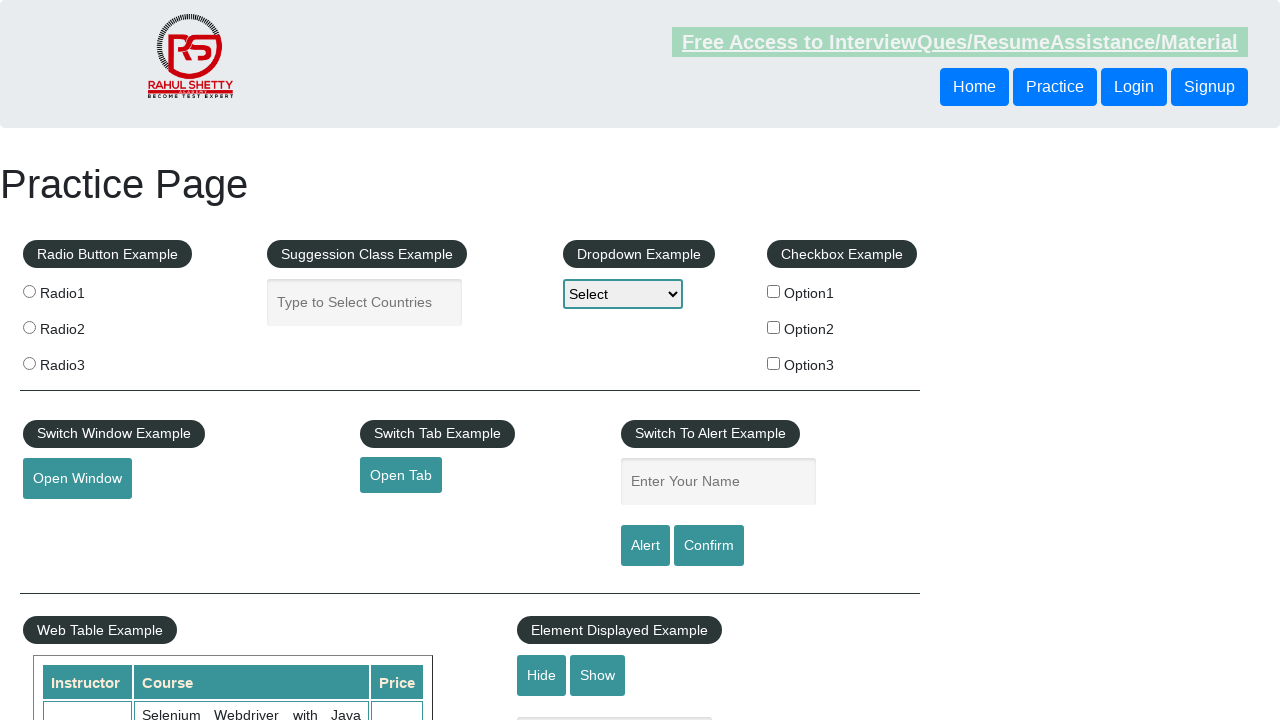

Counted header columns: 3 columns found
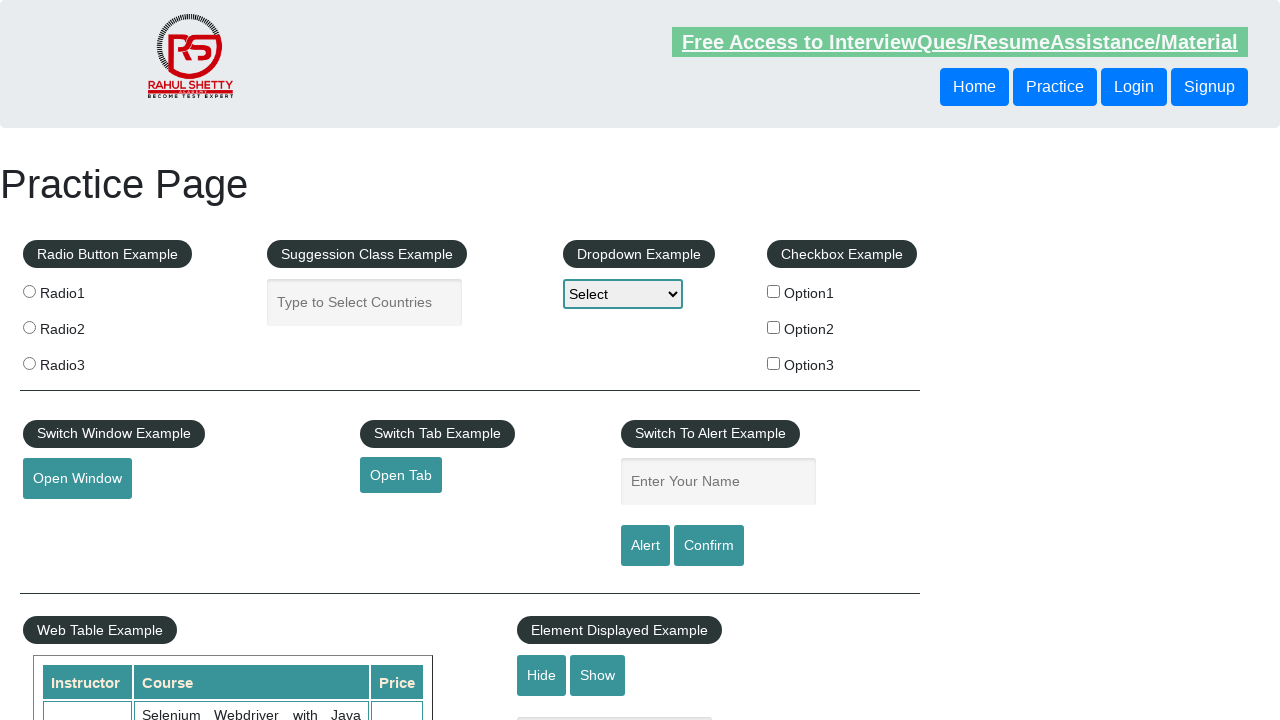

Located cells in second data row
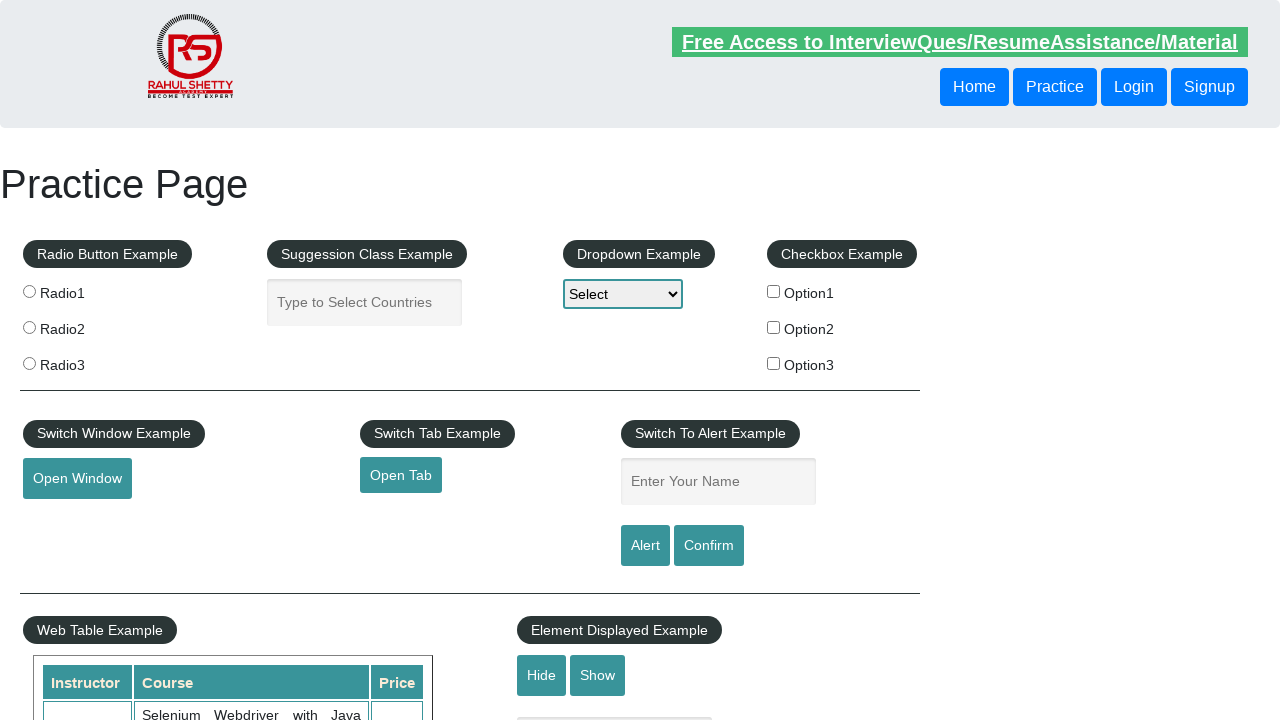

Verified first cell in second row is present
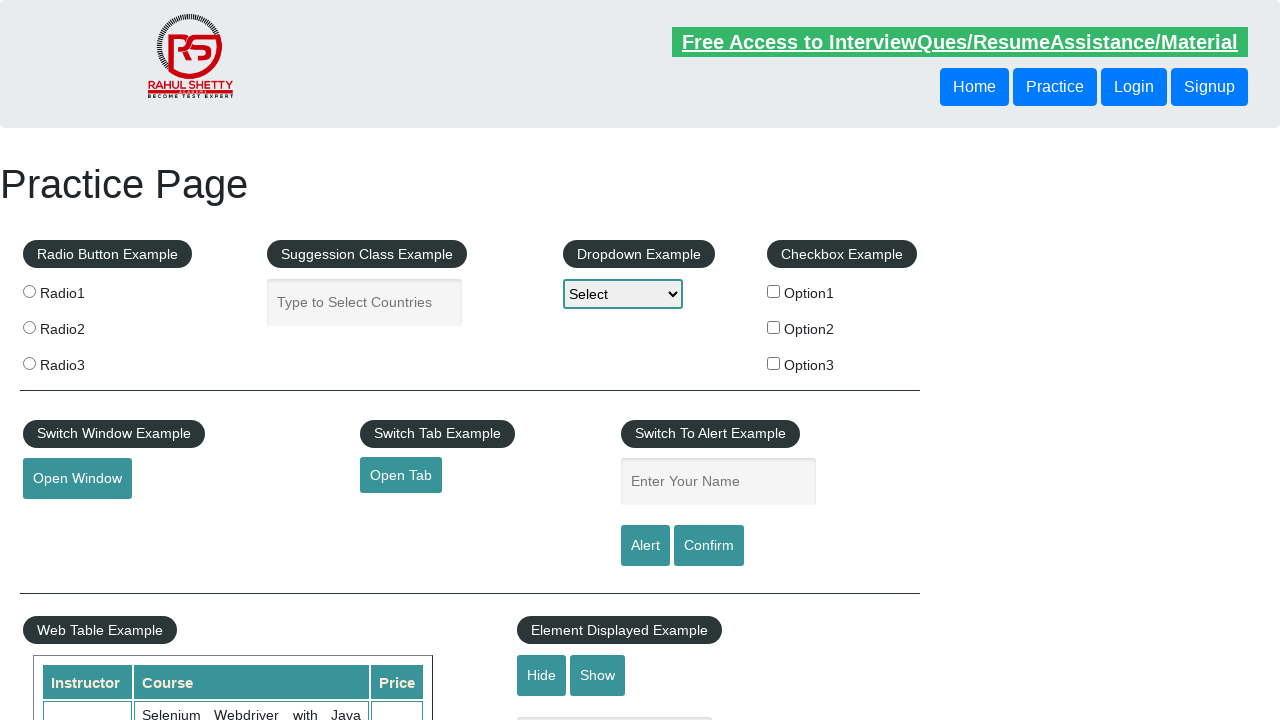

Verified second cell in second row is present
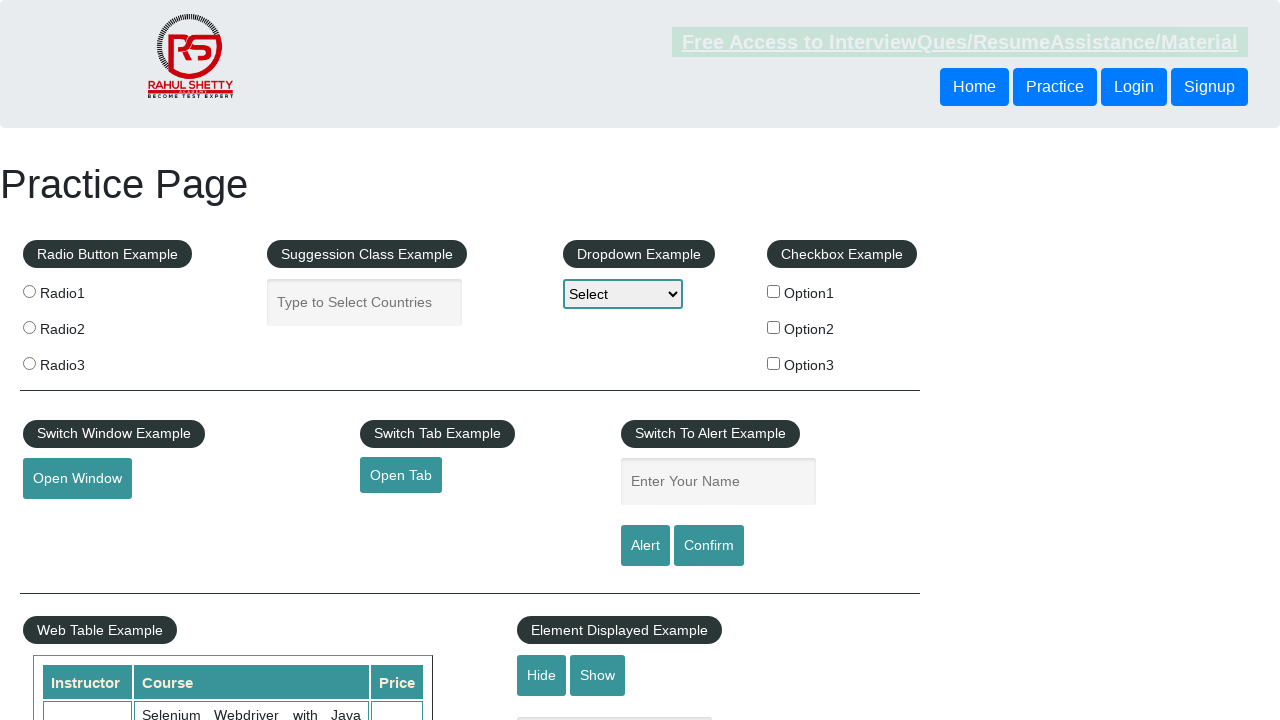

Verified third cell in second row is present
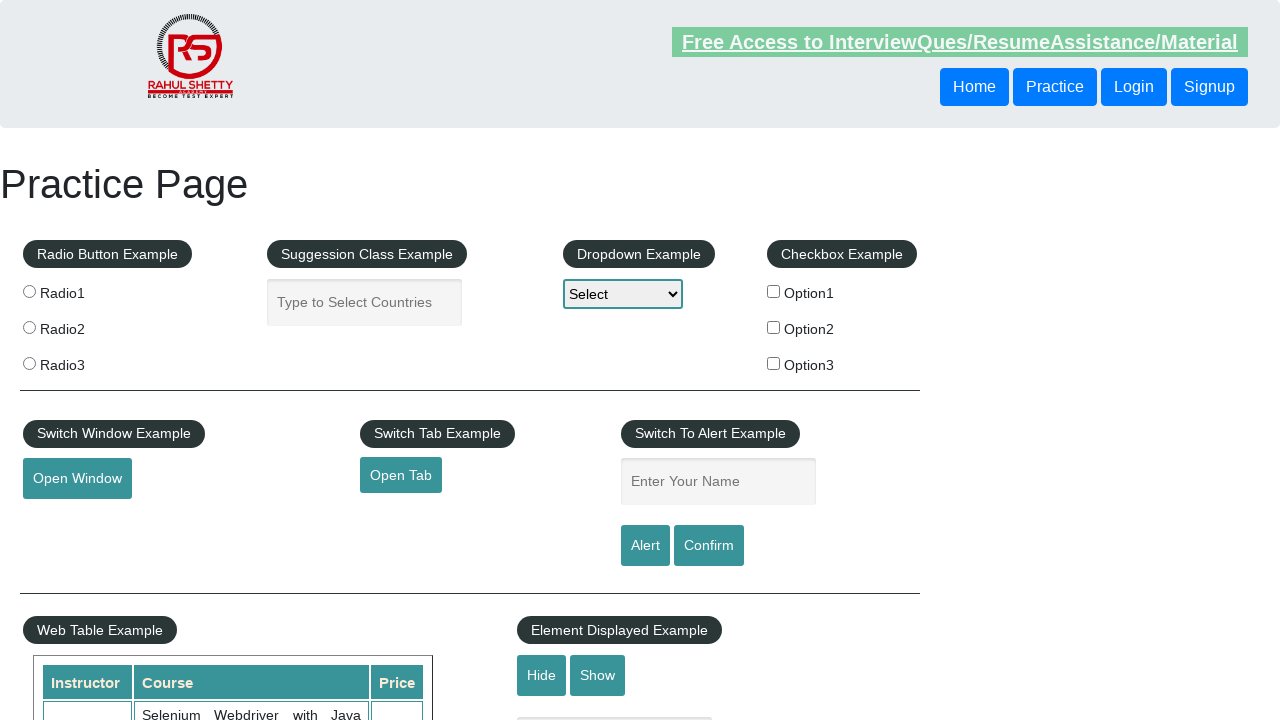

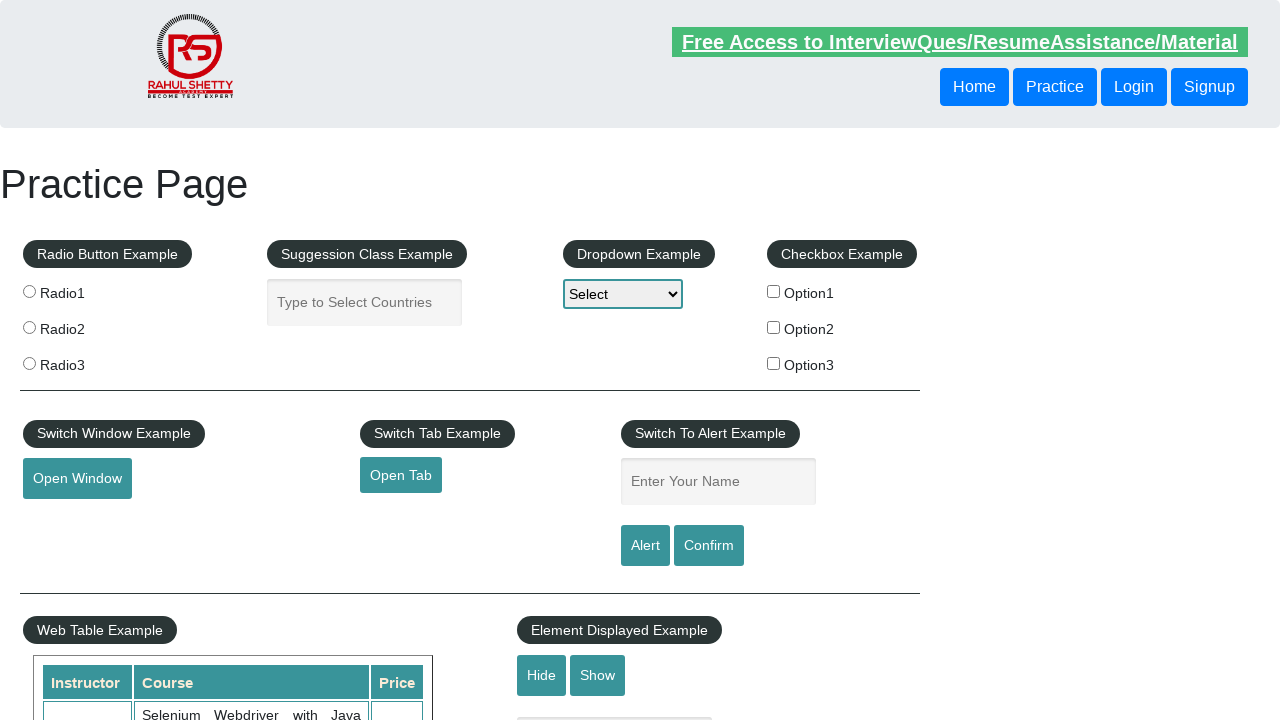